Tests the disappearing elements functionality by refreshing the page repeatedly until the number of menu elements changes, verifying that elements can dynamically appear/disappear.

Starting URL: https://the-internet.herokuapp.com/disappearing_elements

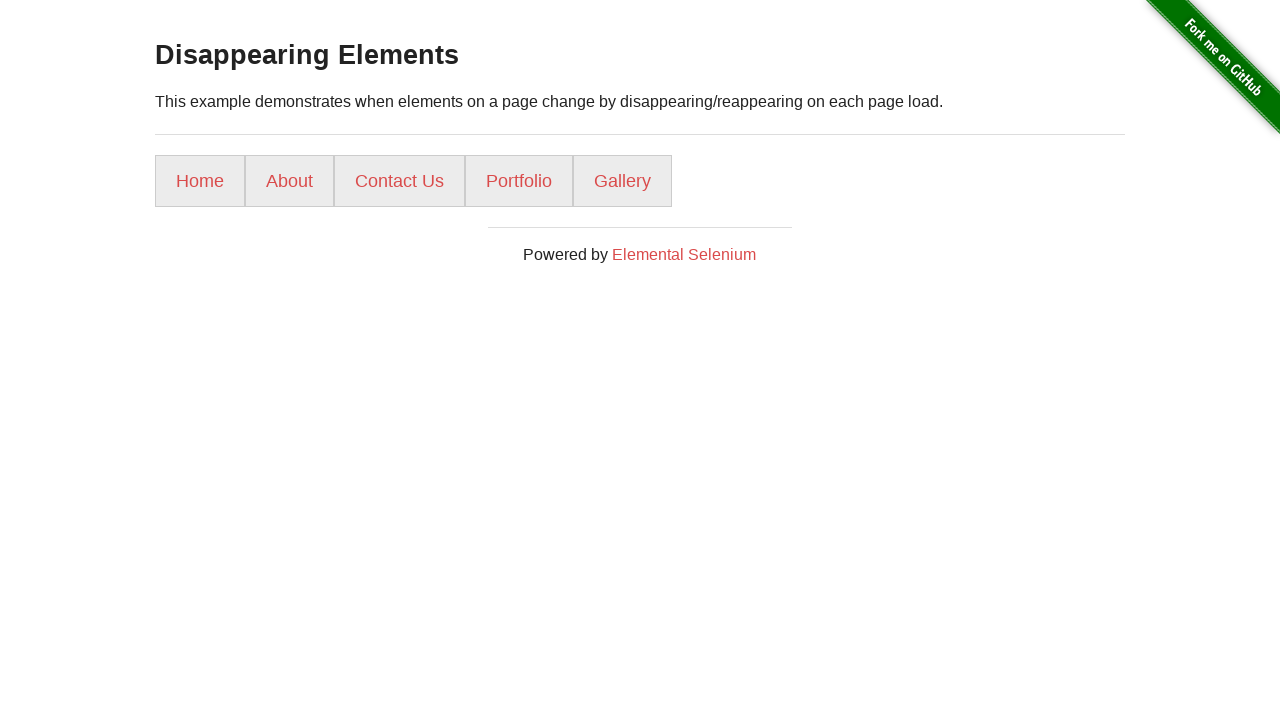

Located all menu elements on disappearing elements page
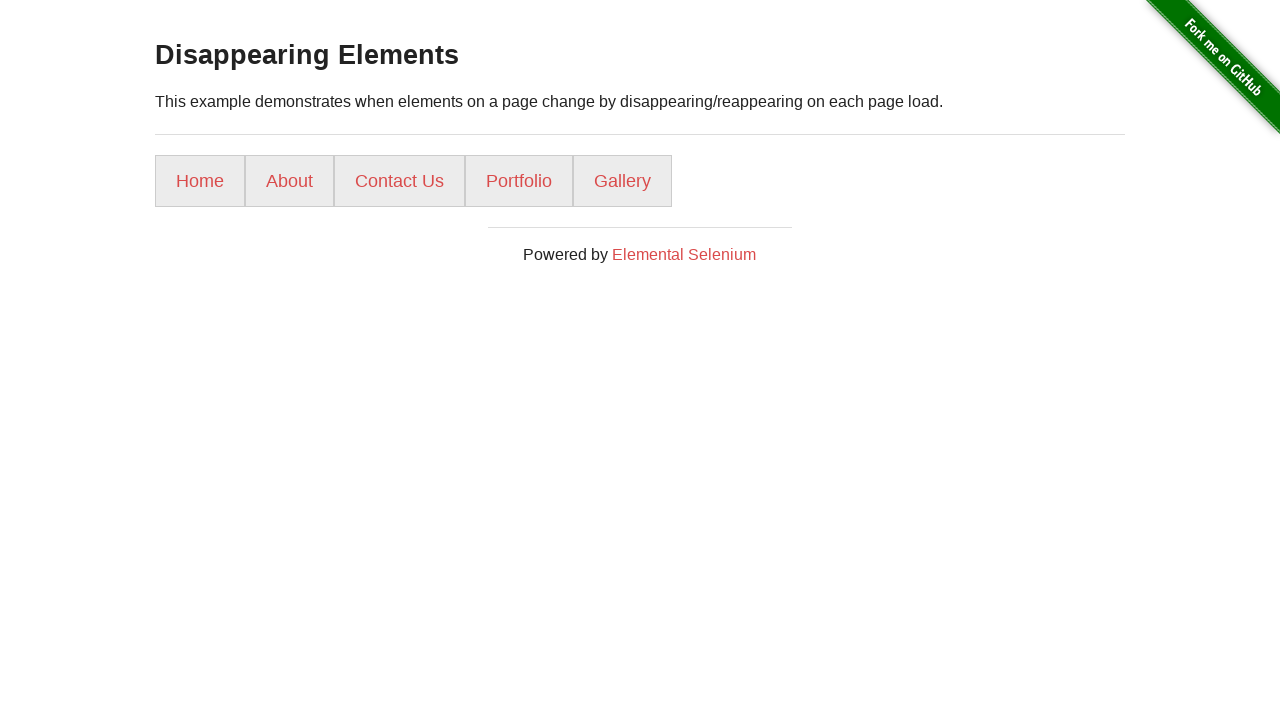

Initial element count: 5
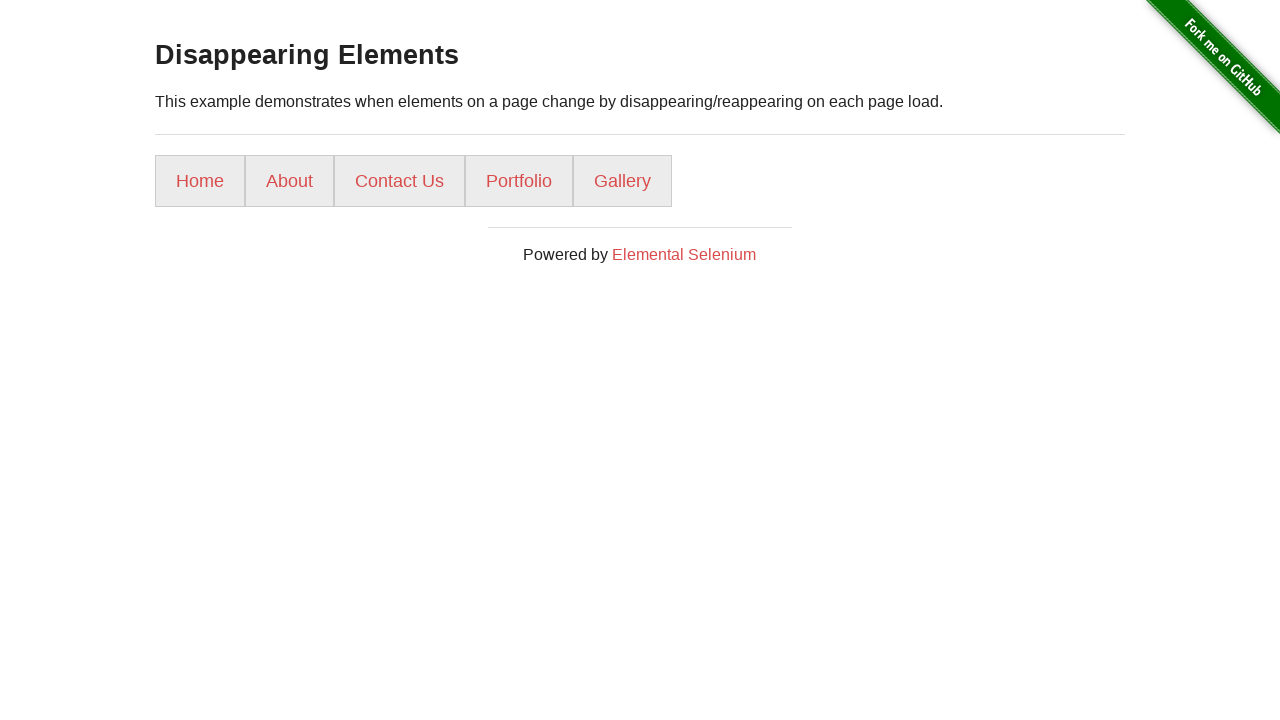

Reloaded page (attempt 1/20)
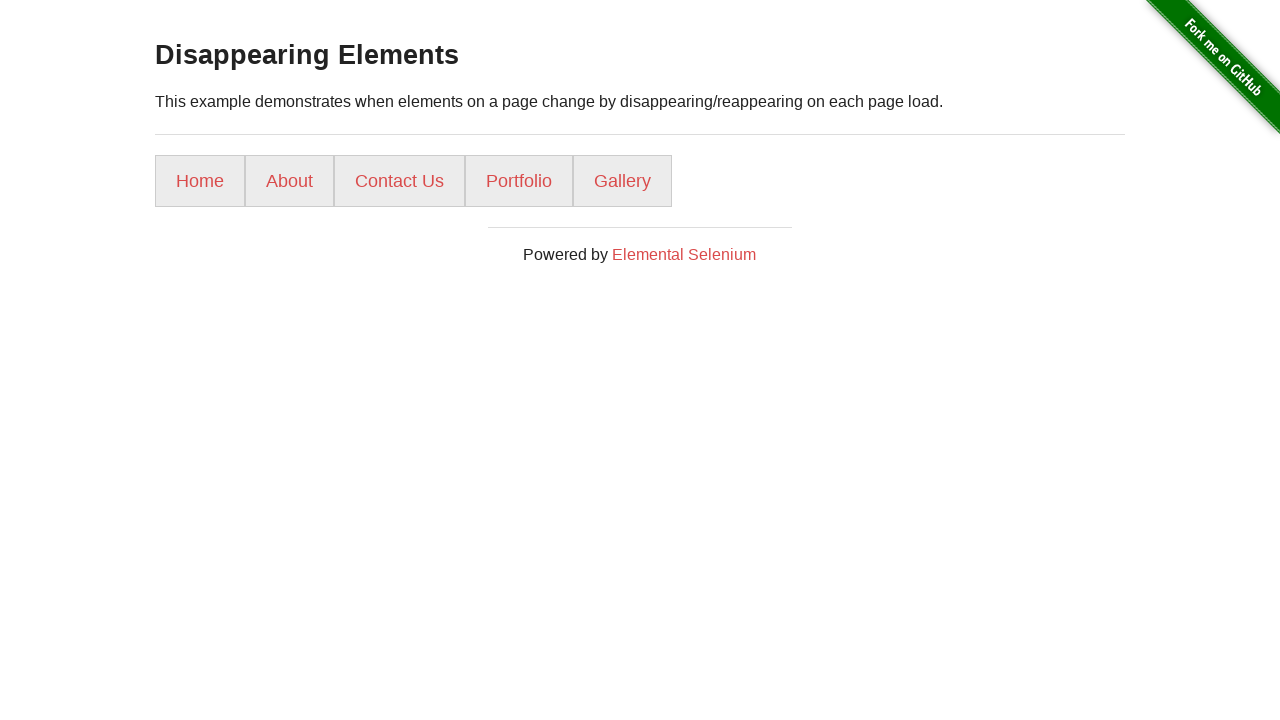

Located all menu elements after reload
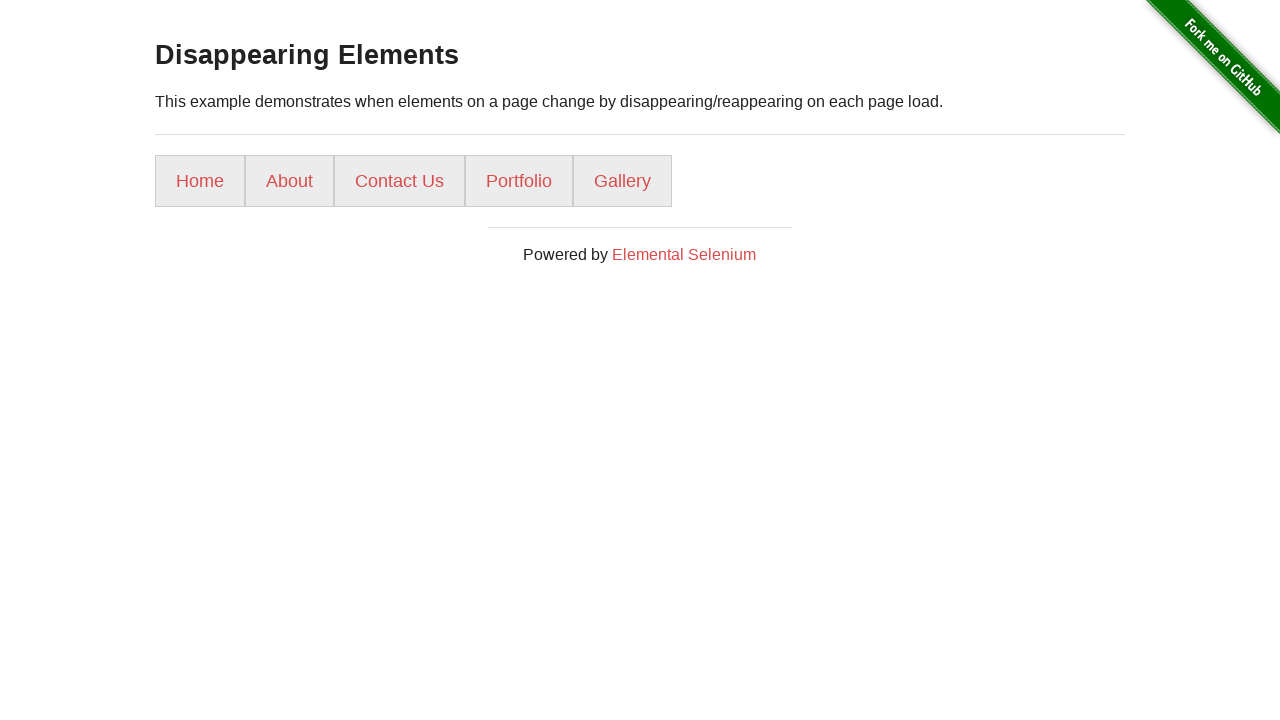

Current element count: 5
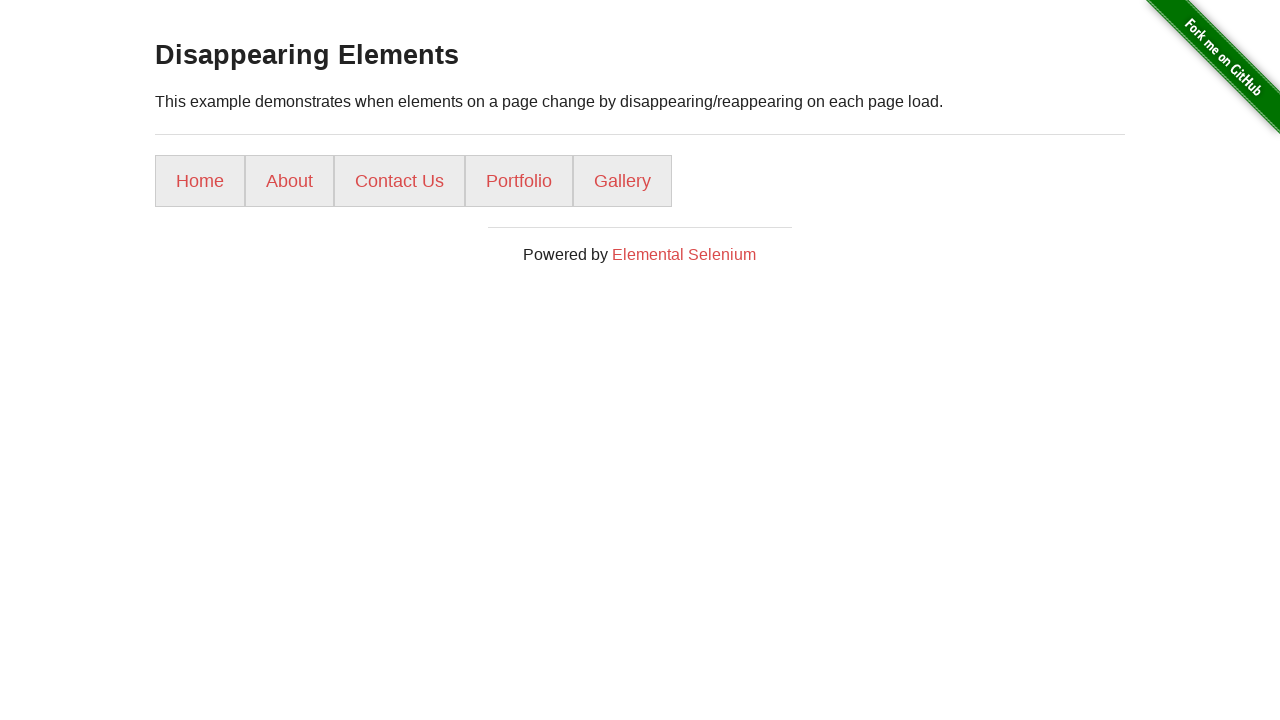

Reloaded page (attempt 2/20)
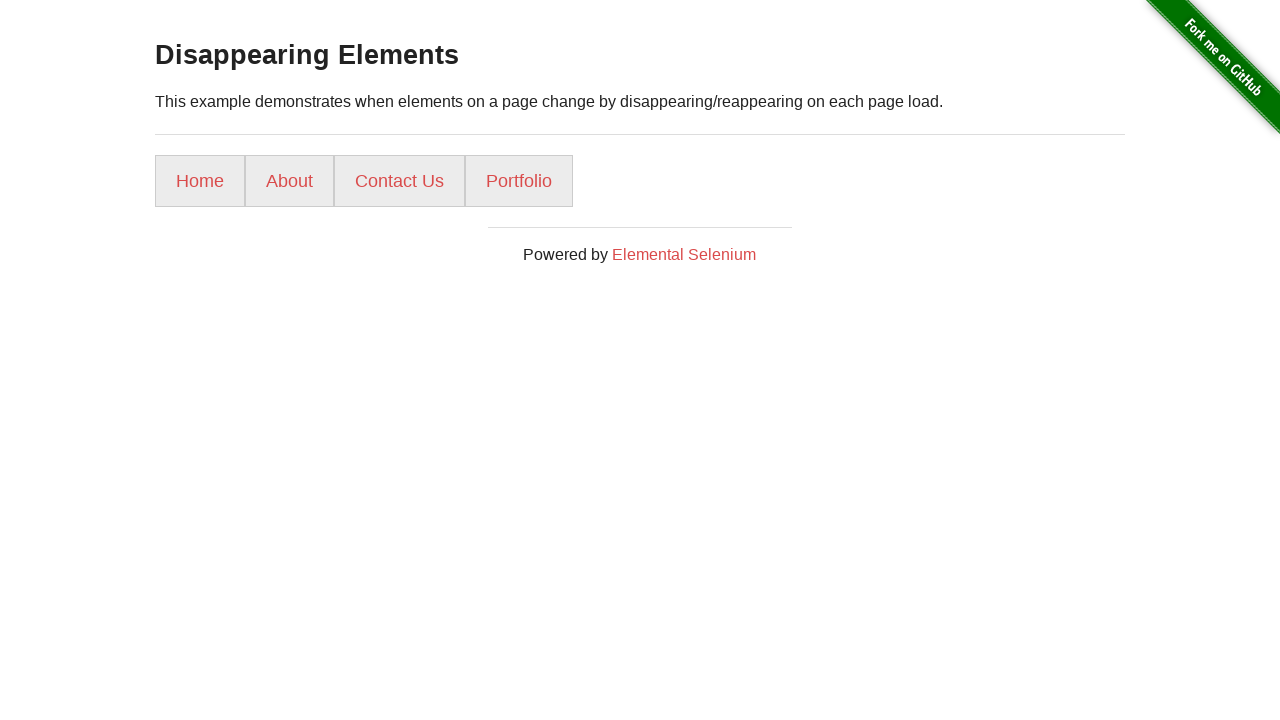

Located all menu elements after reload
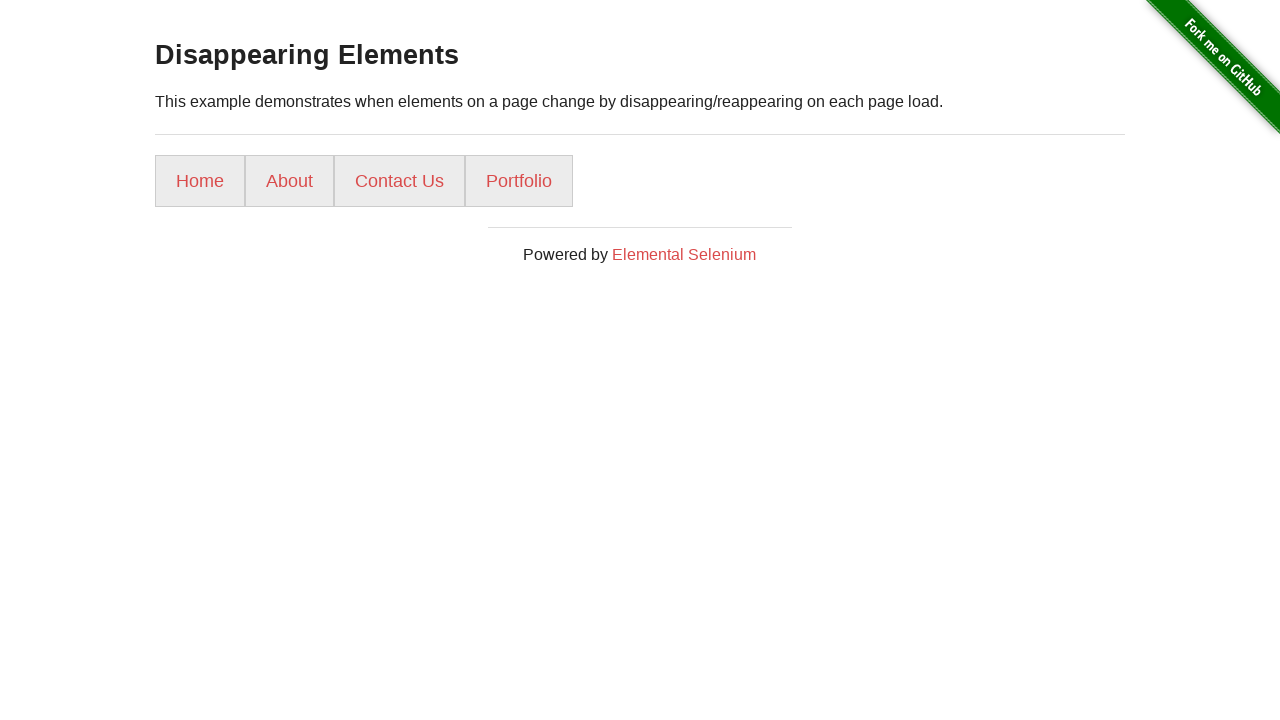

Current element count: 4
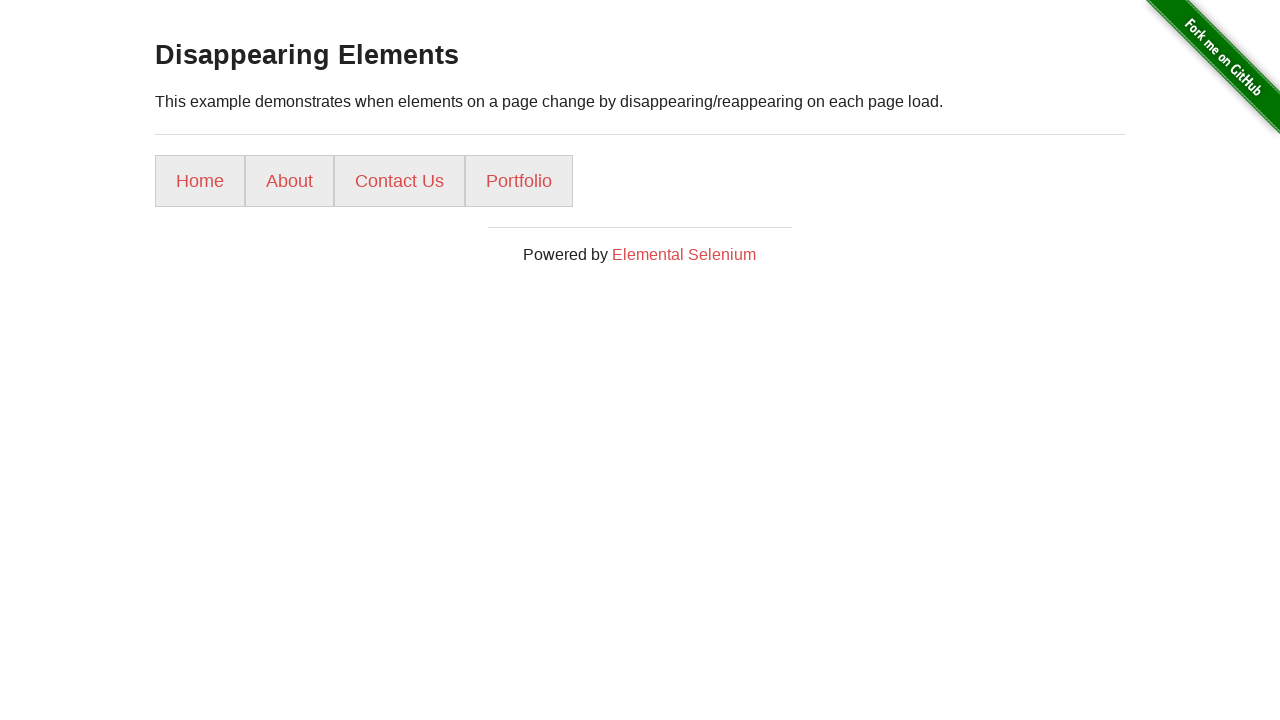

Element count changed from 5 to 4
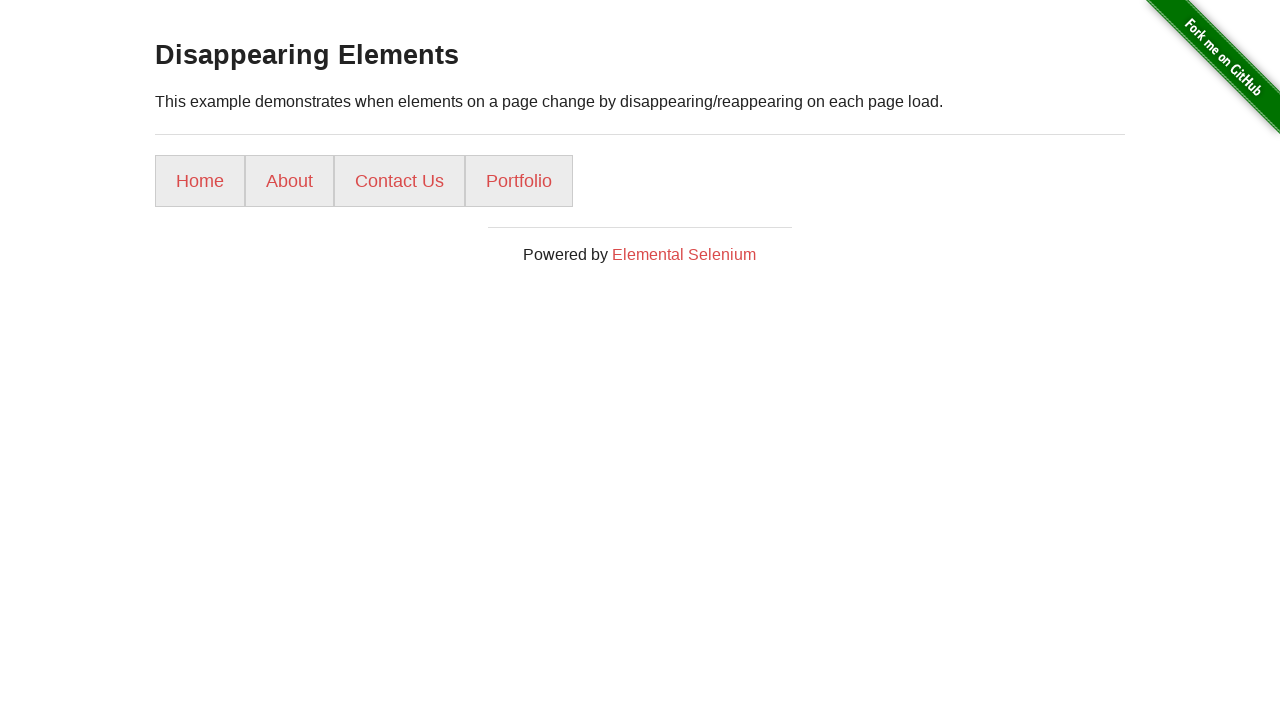

Retrieved final element count: 4
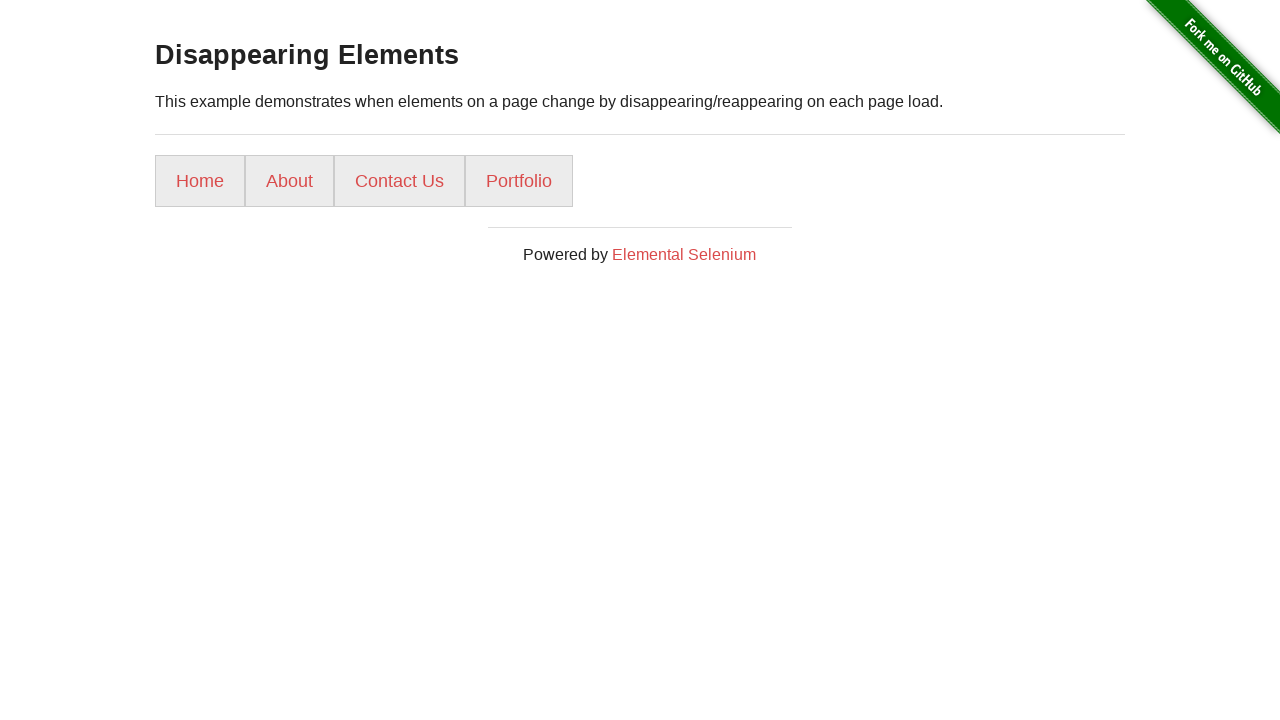

Verified that element count changed from 5 to 4
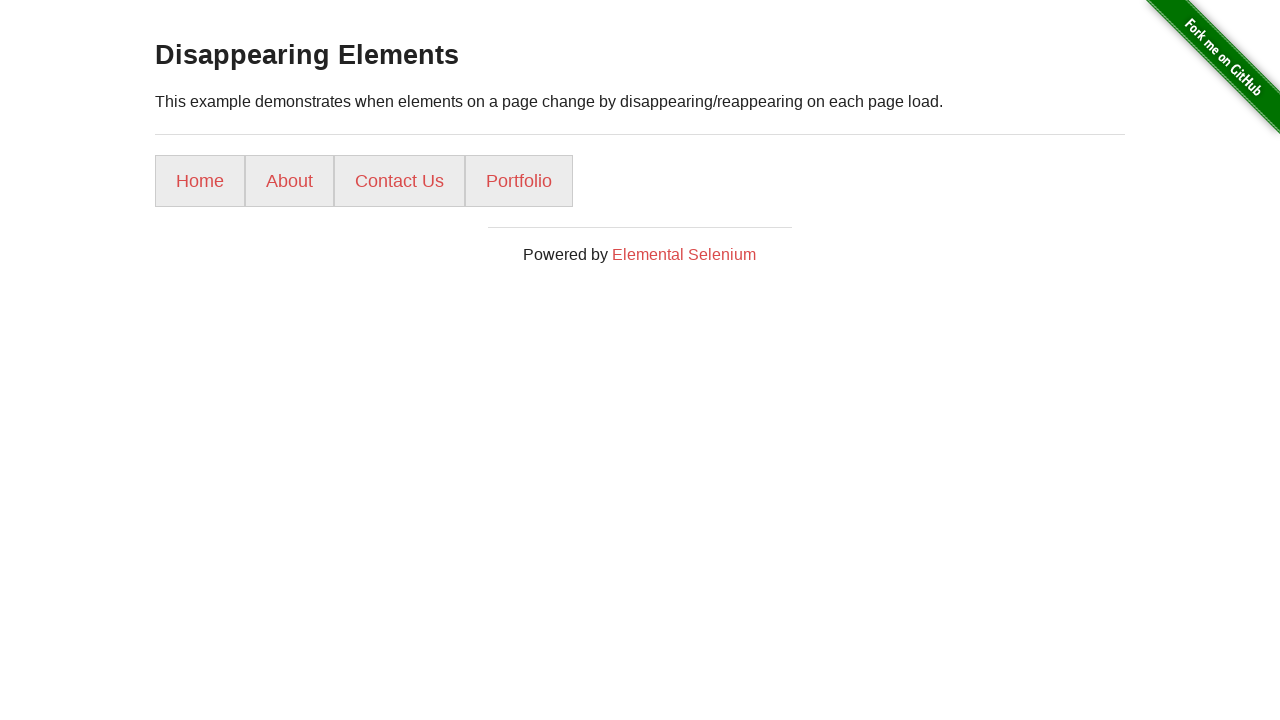

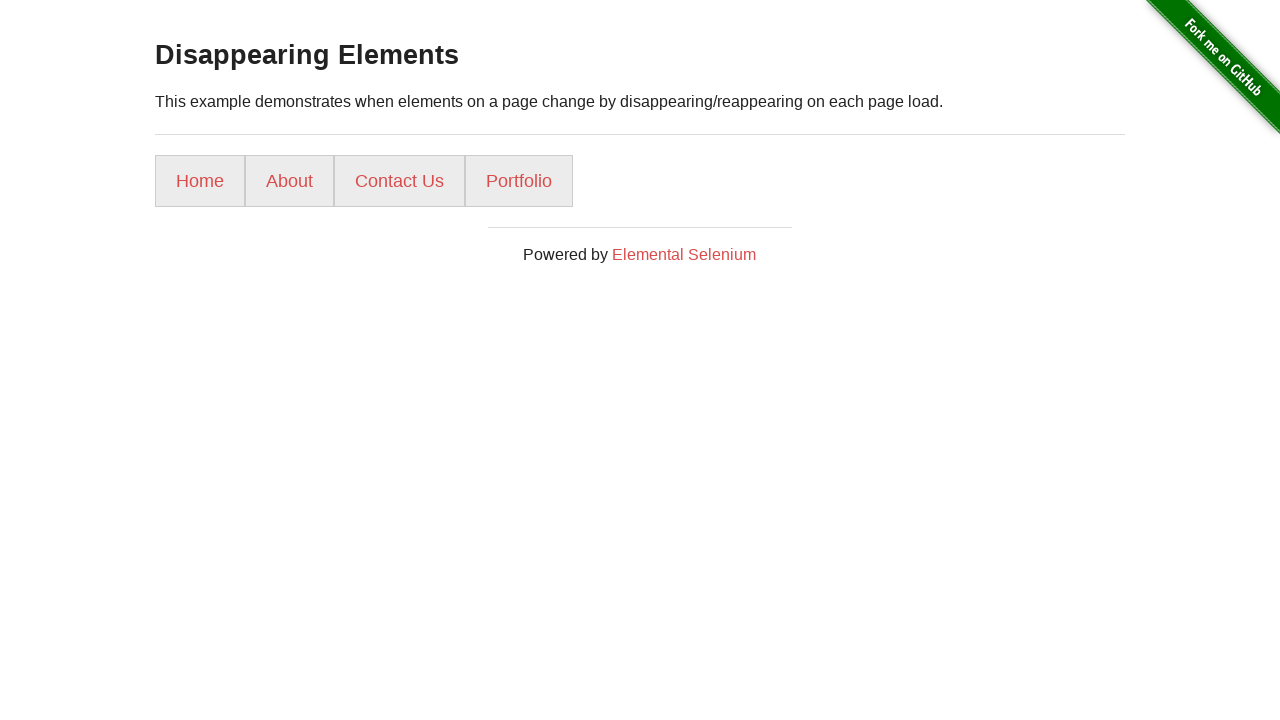